Tests registration form validation with empty data by clicking register without filling any fields

Starting URL: https://practice.expandtesting.com/register

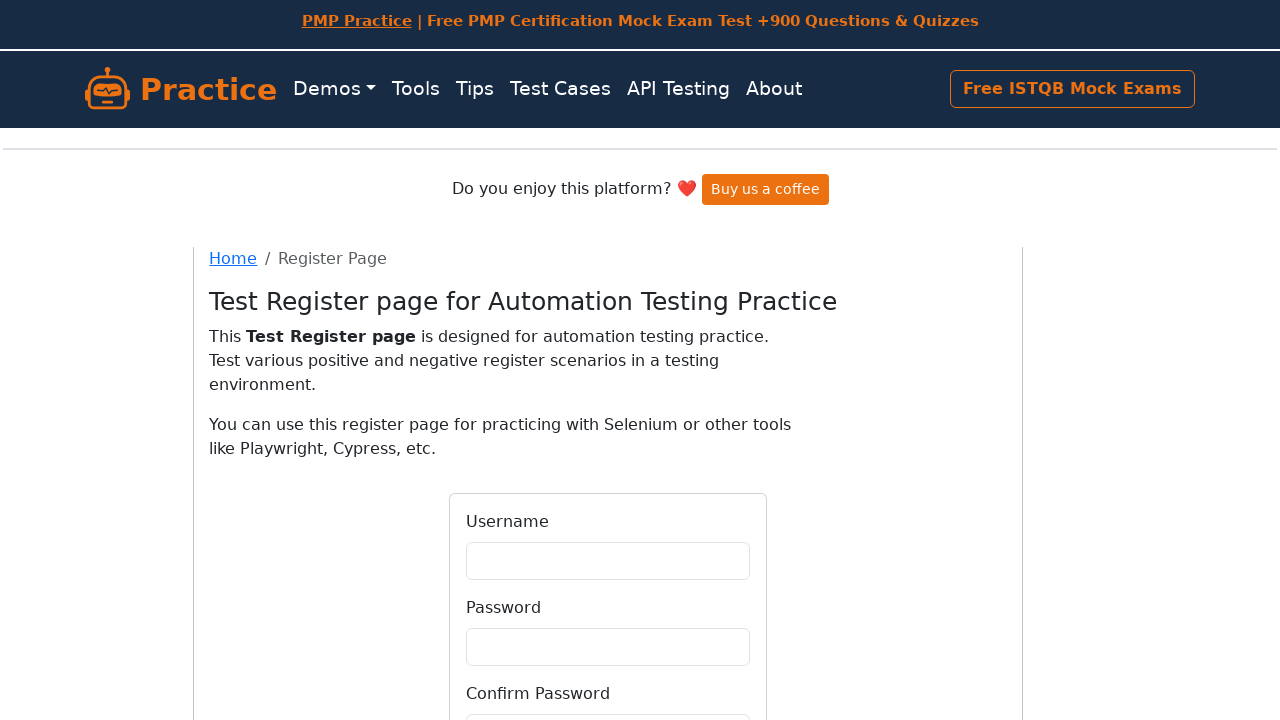

Clicked Register button without filling any fields at (608, 564) on button:has-text('Register')
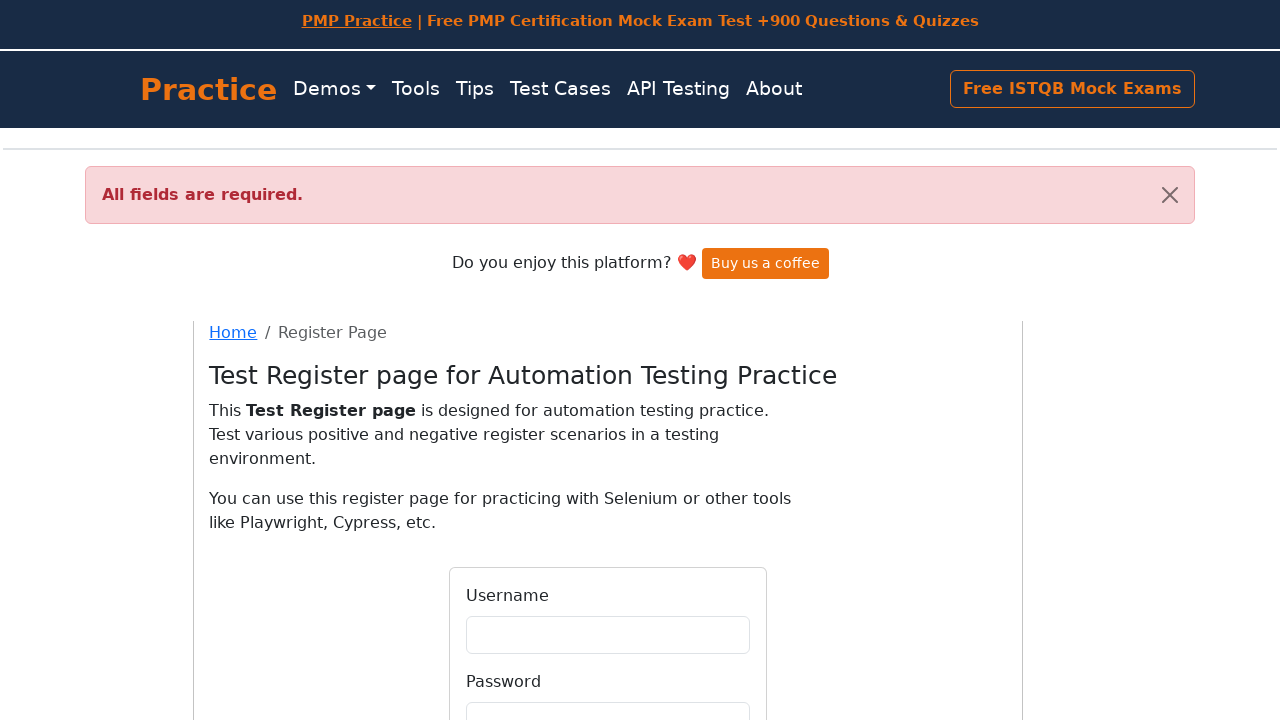

Error message appeared in flash notification
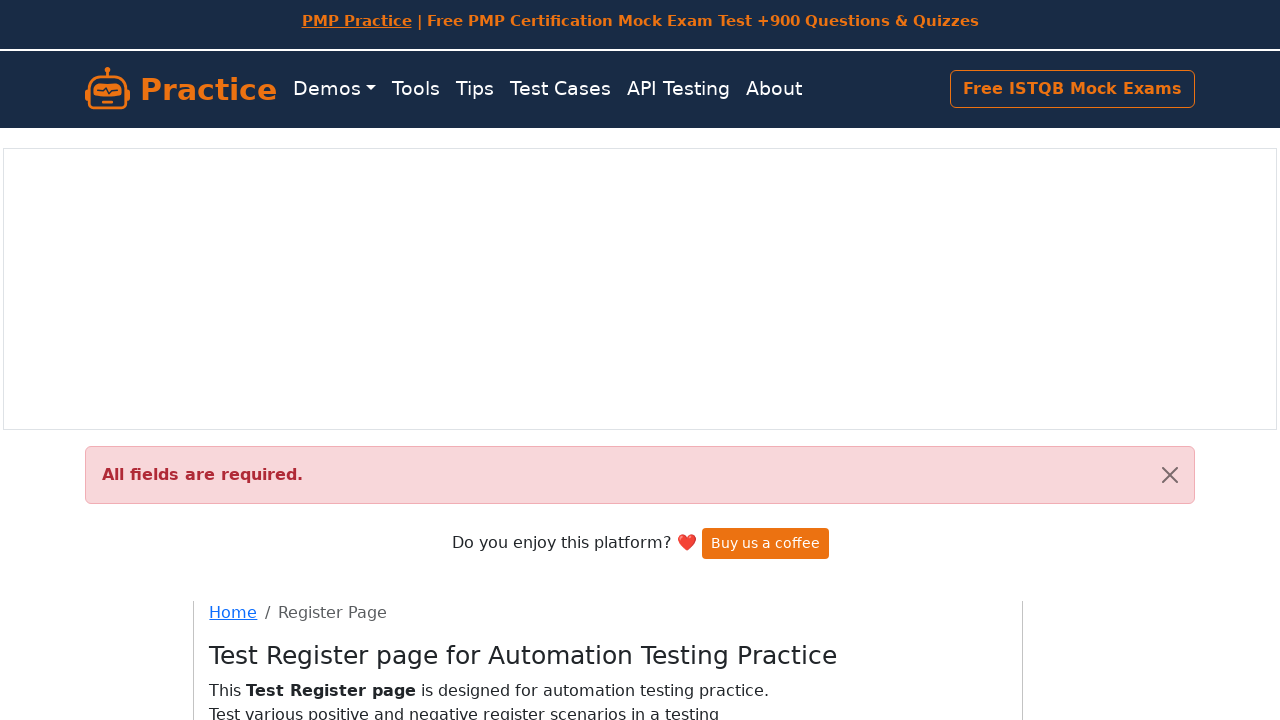

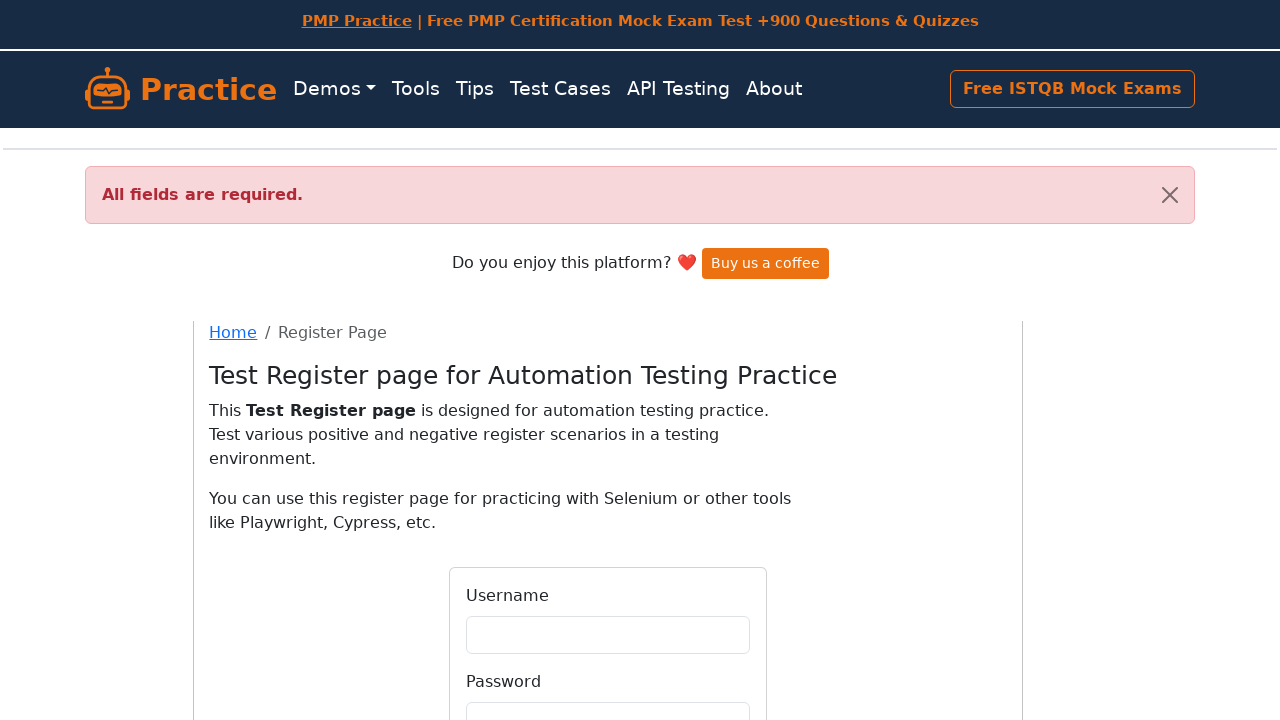